Tests JavaScript alert functionality by clicking the alert button, verifying the alert text, accepting it, and checking the result message

Starting URL: https://the-internet.herokuapp.com/javascript_alerts

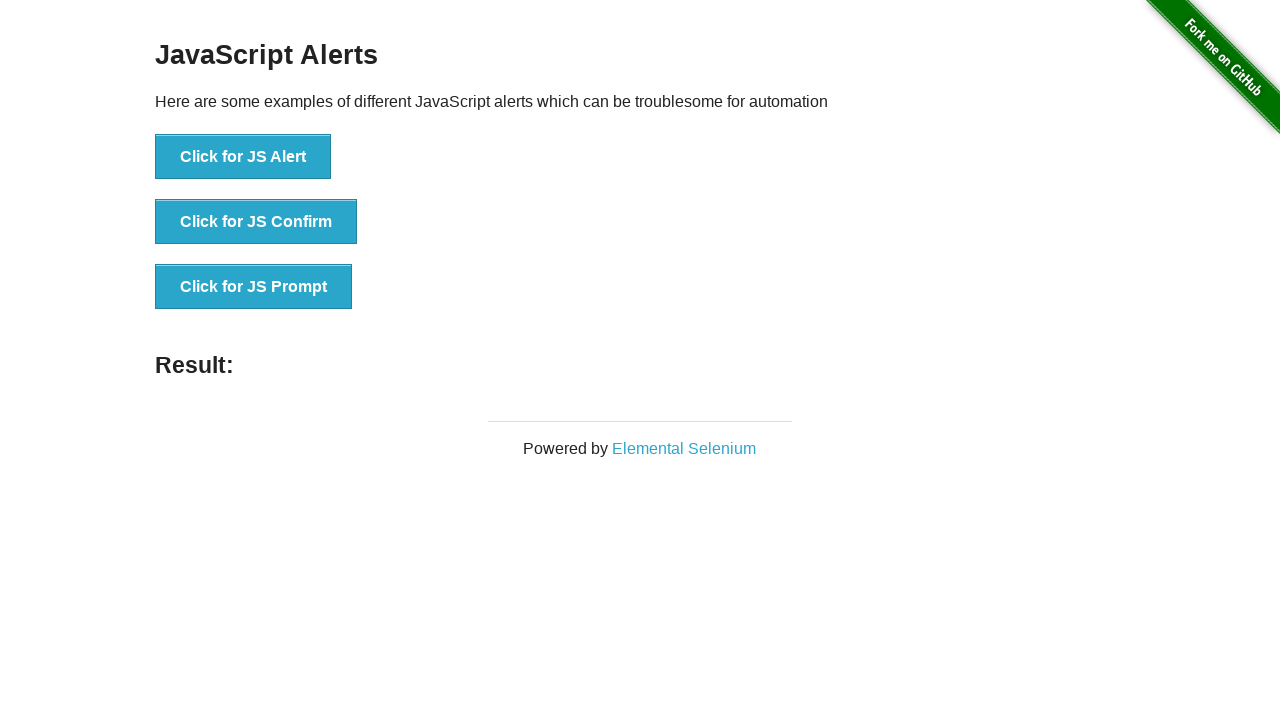

Clicked the JavaScript alert button at (243, 157) on xpath=//button[contains(@onclick,'jsAlert()')]
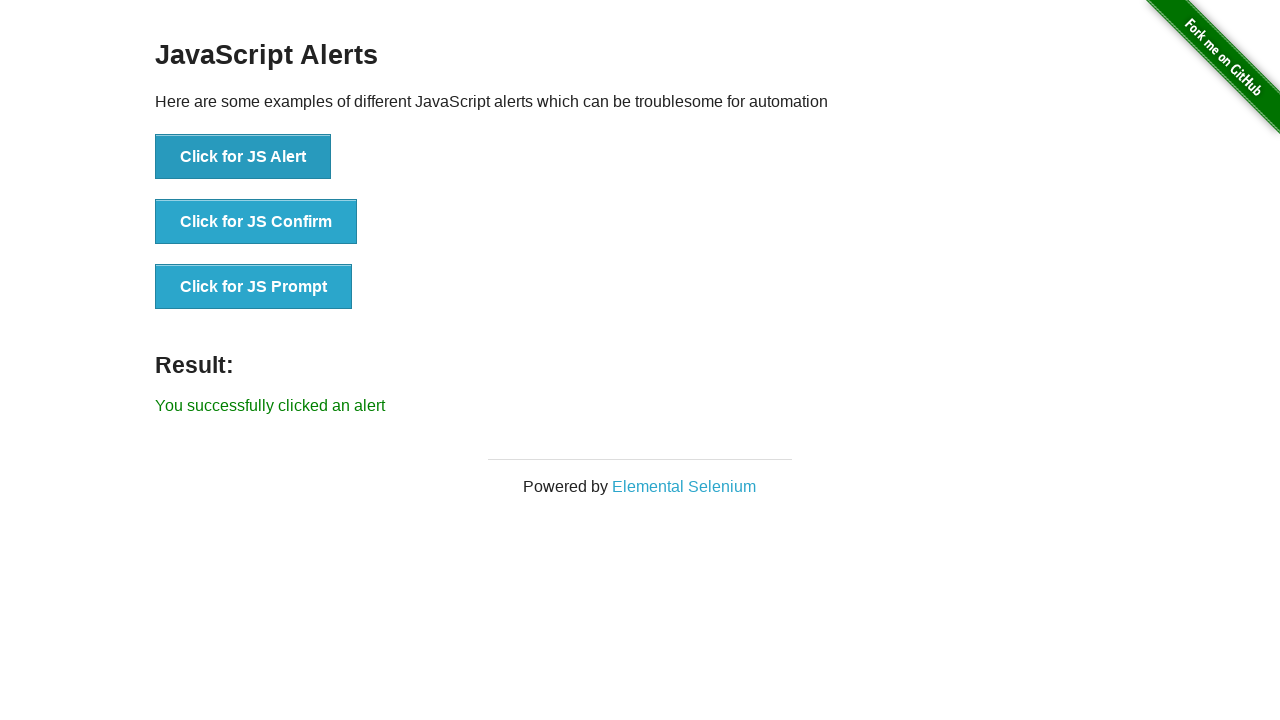

Set up dialog handler to accept alerts
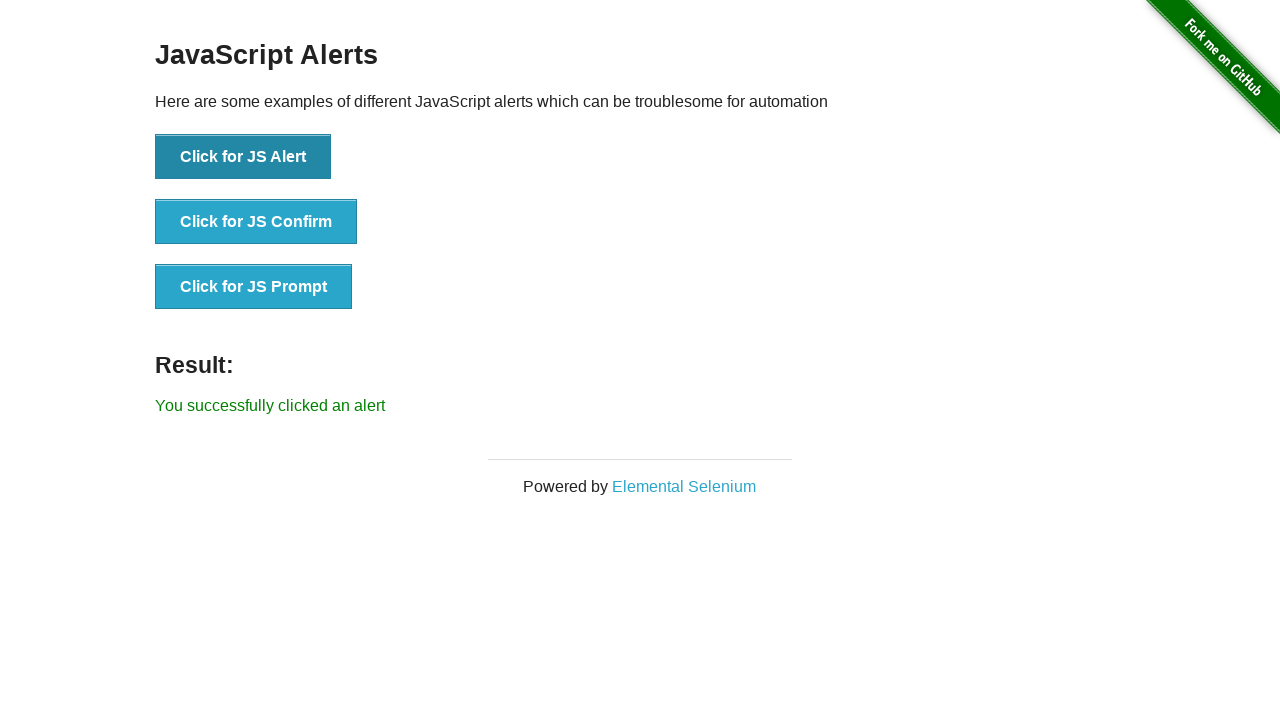

Verified success message 'You successfully clicked an alert' is displayed
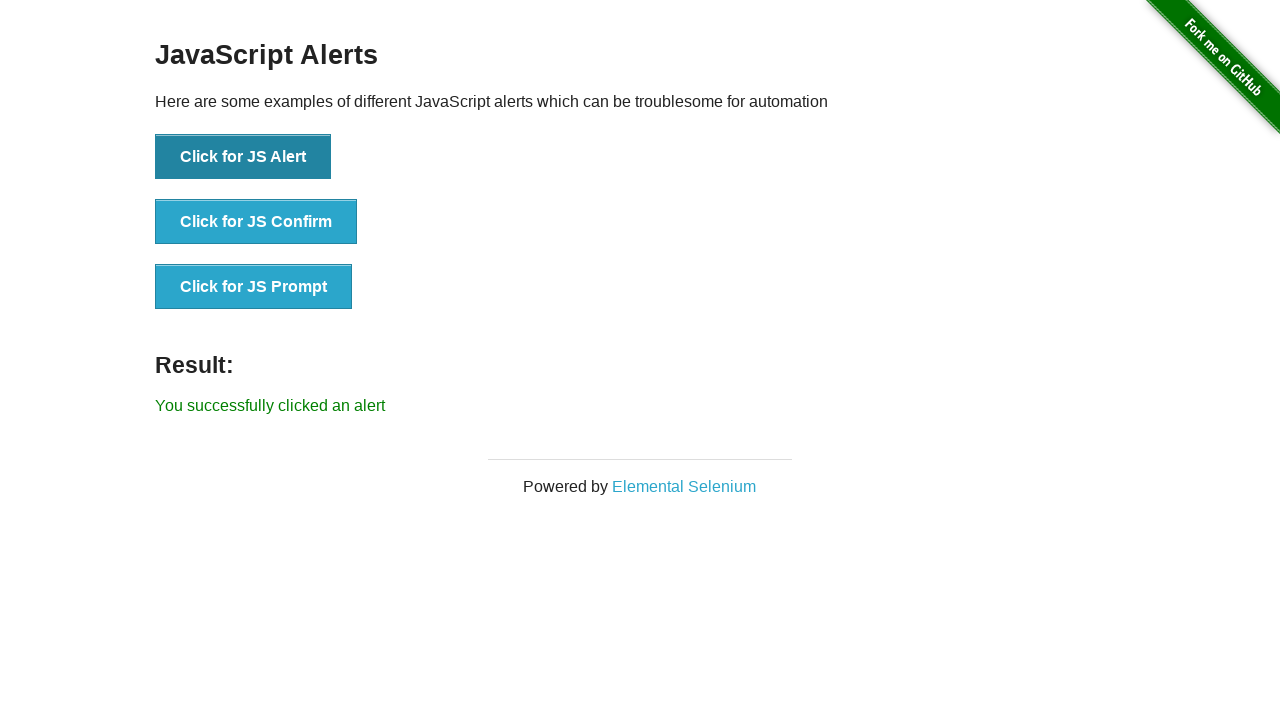

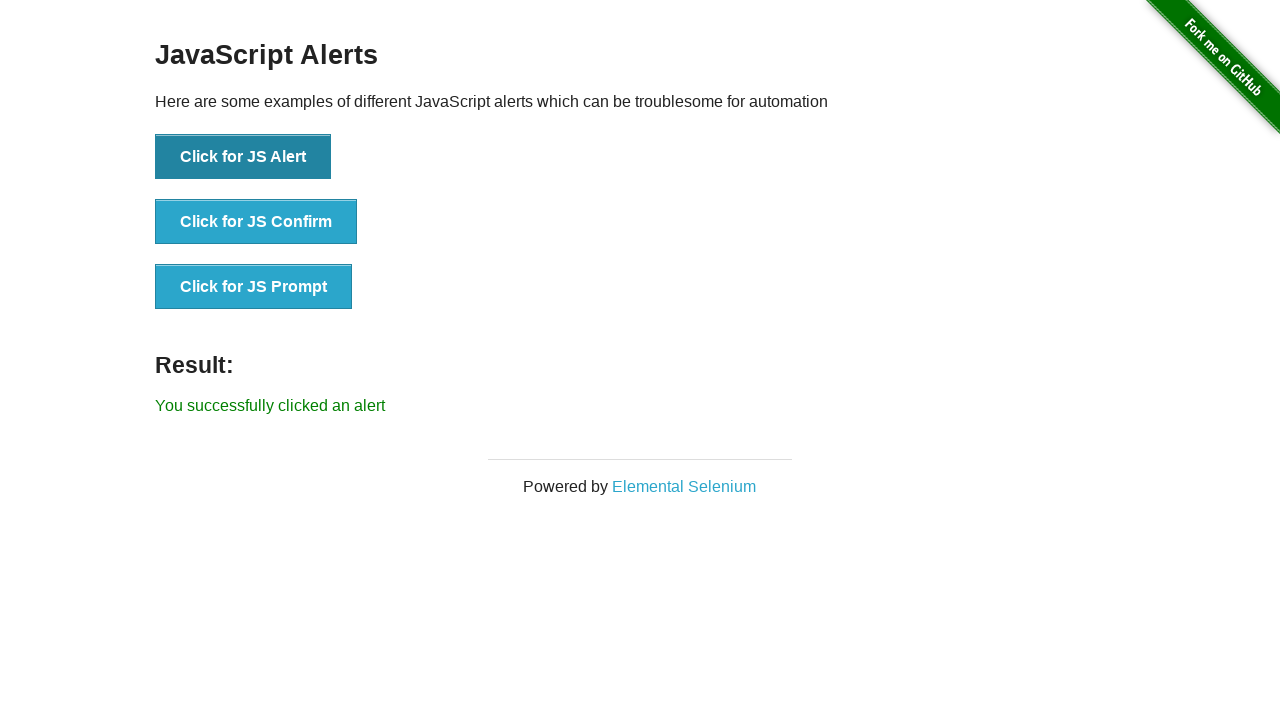